Tests AWS Pricing Calculator by creating an estimate, searching for Amazon Bedrock service, configuring it, and saving the service to the estimate.

Starting URL: https://calculator.aws/#/

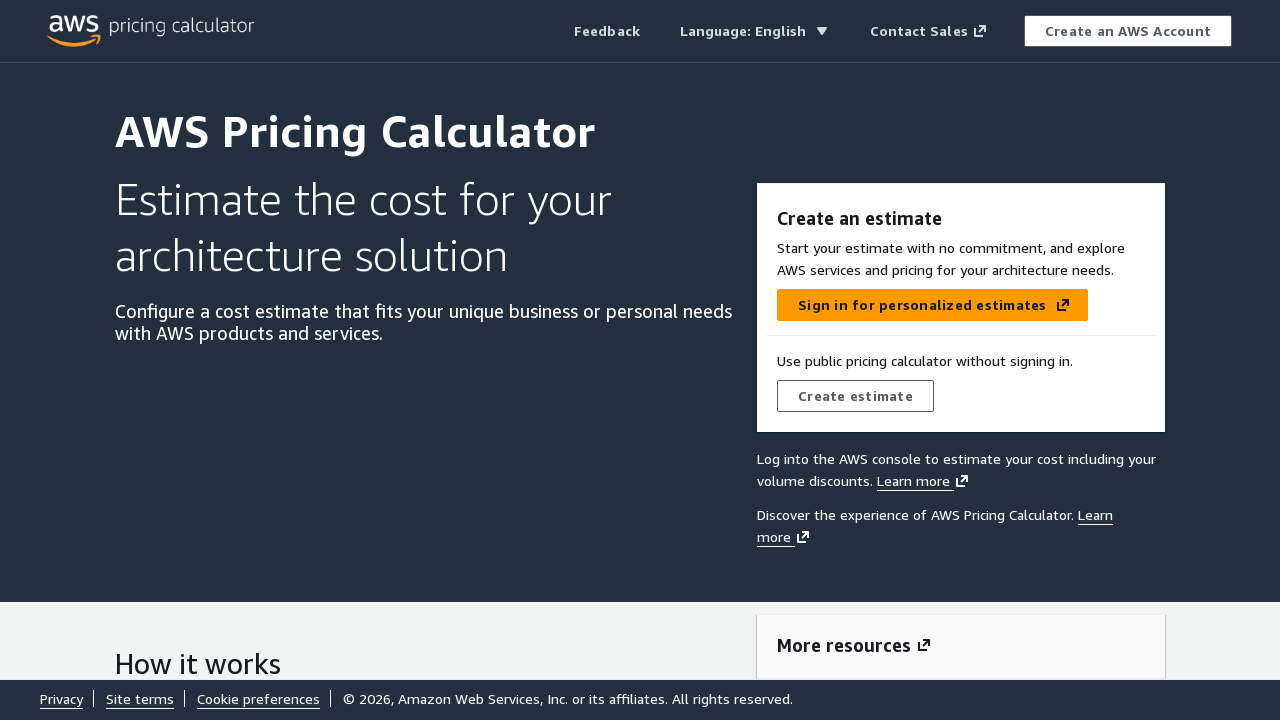

Waited for 'Create estimate' button to be visible
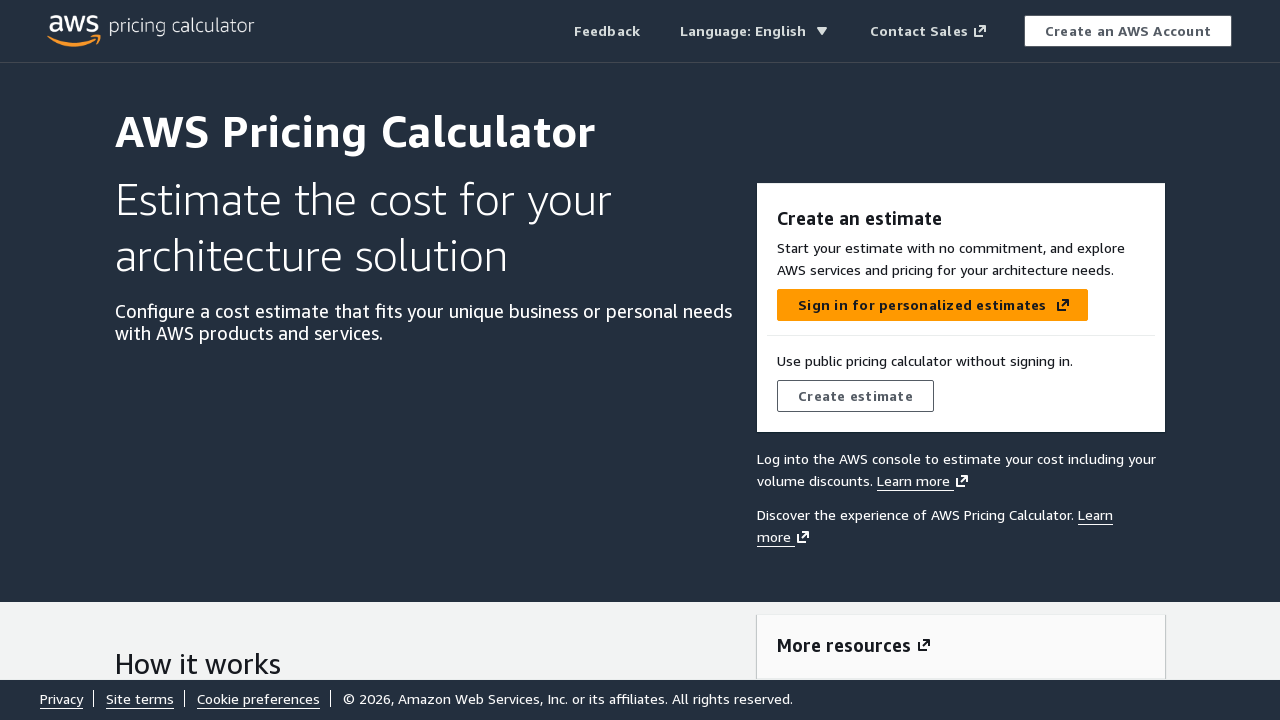

Clicked 'Create estimate' button at (855, 396) on text='Create estimate'
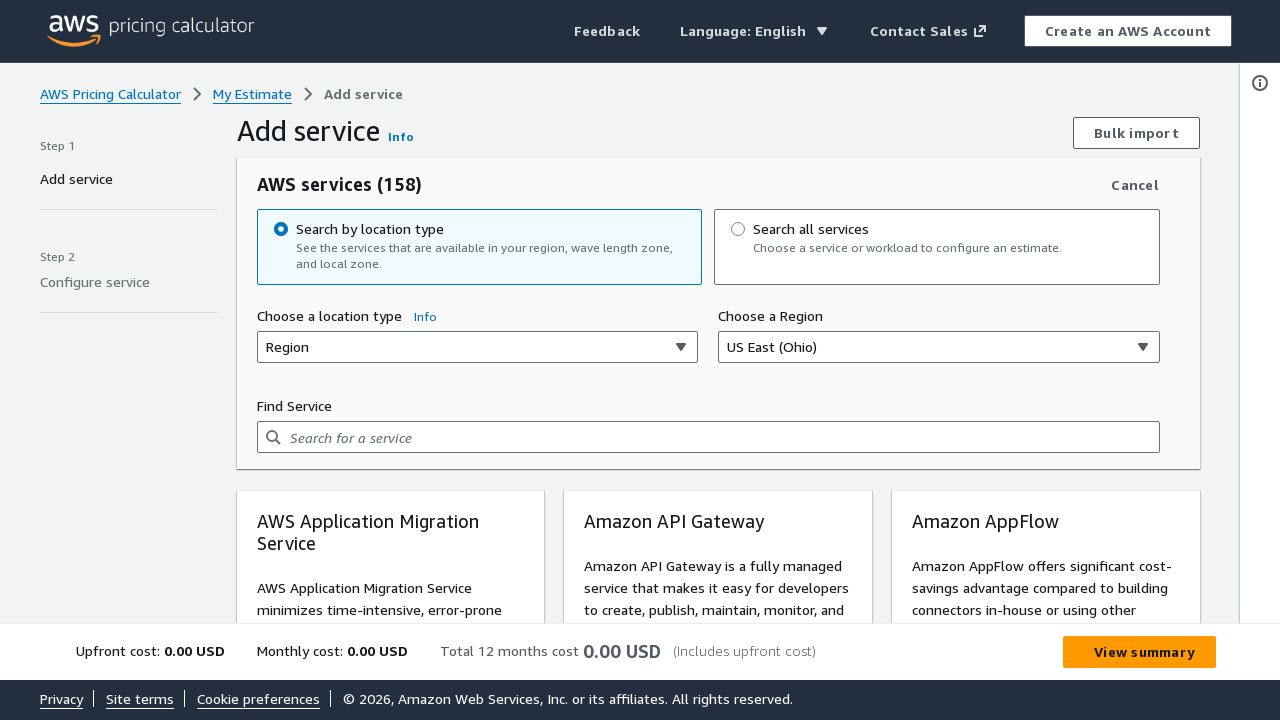

Waited for service search input field to be visible
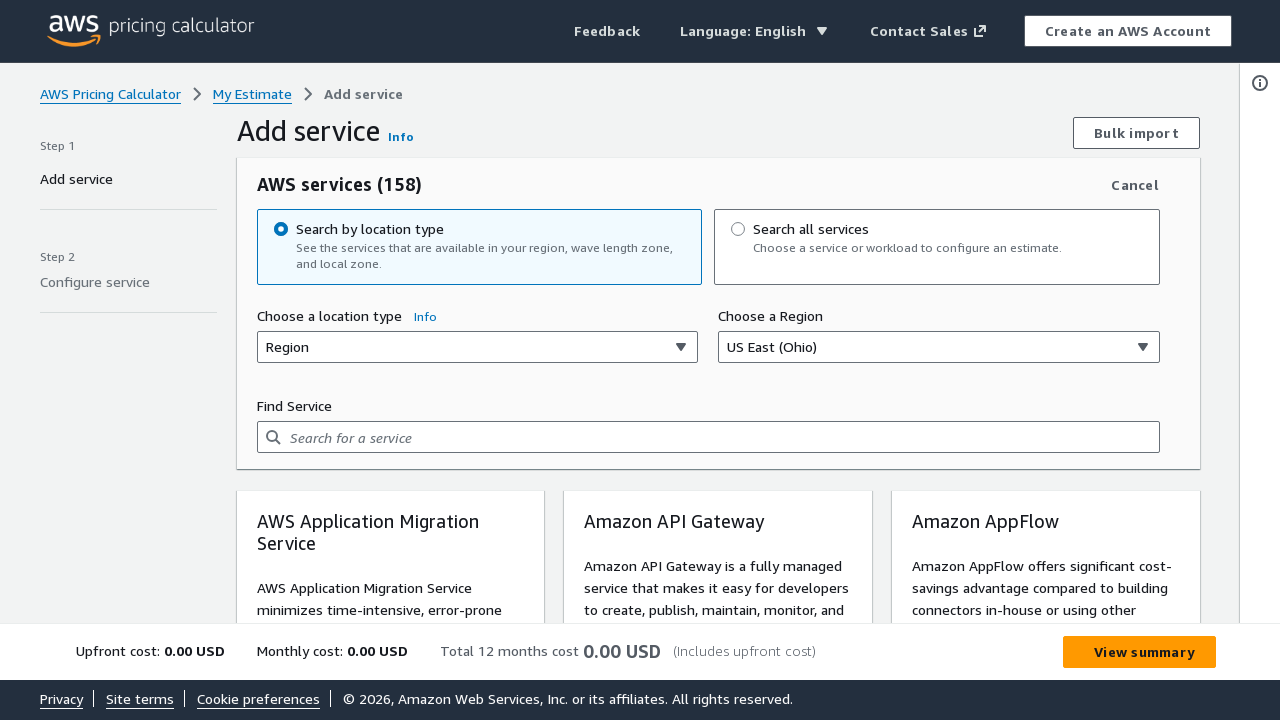

Filled search field with 'bedrock' on input[placeholder='Search for a service']
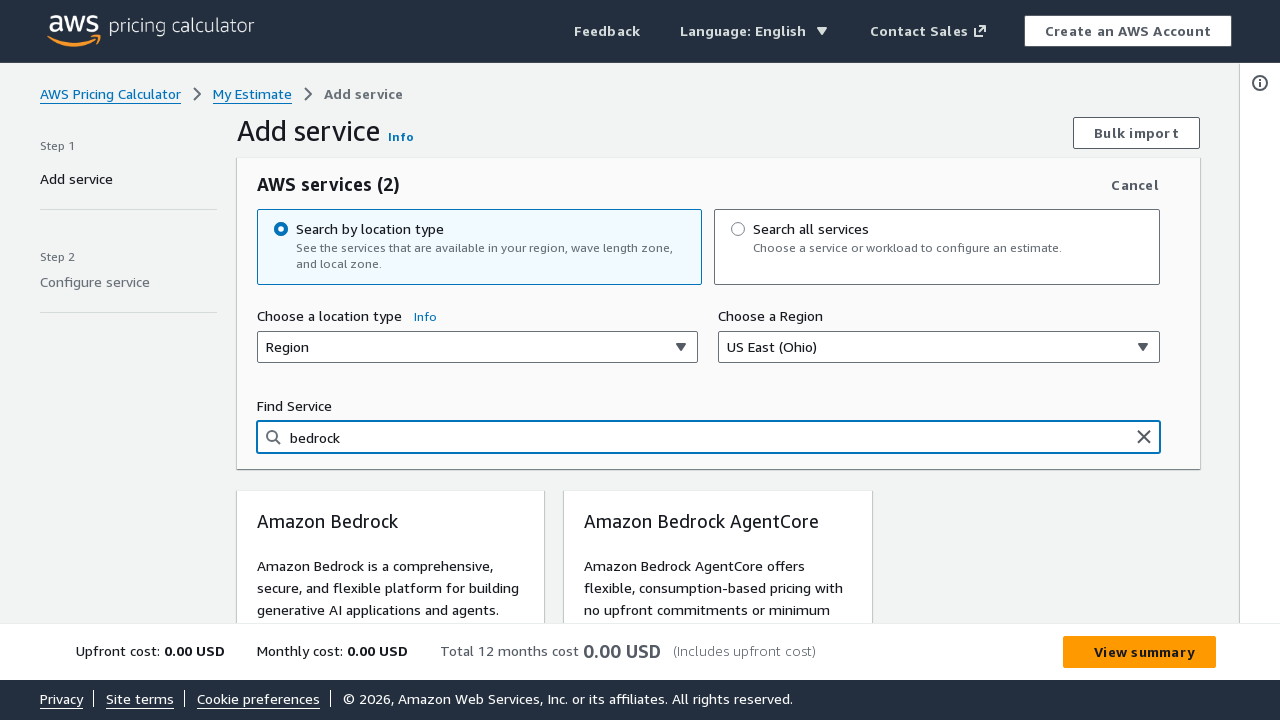

Amazon Bedrock service appeared in search results
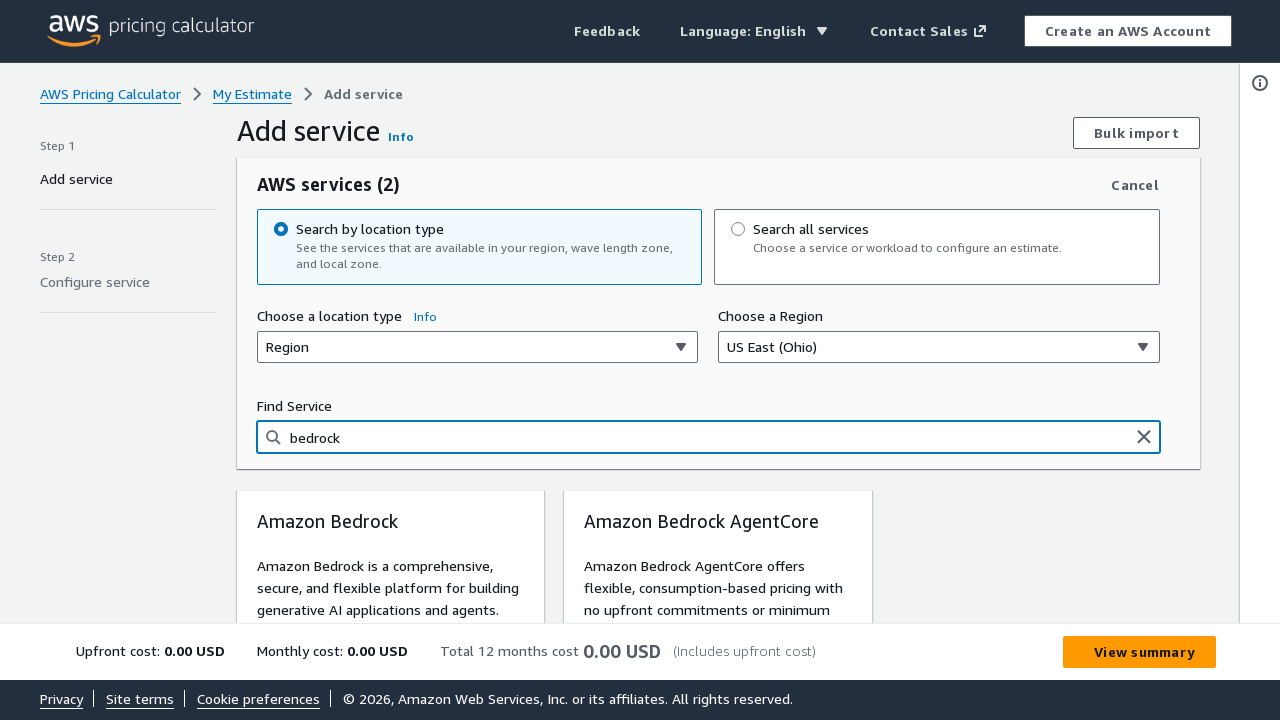

Clicked 'Configure Amazon Bedrock' button at (468, 391) on button[aria-label='Configure Amazon Bedrock']
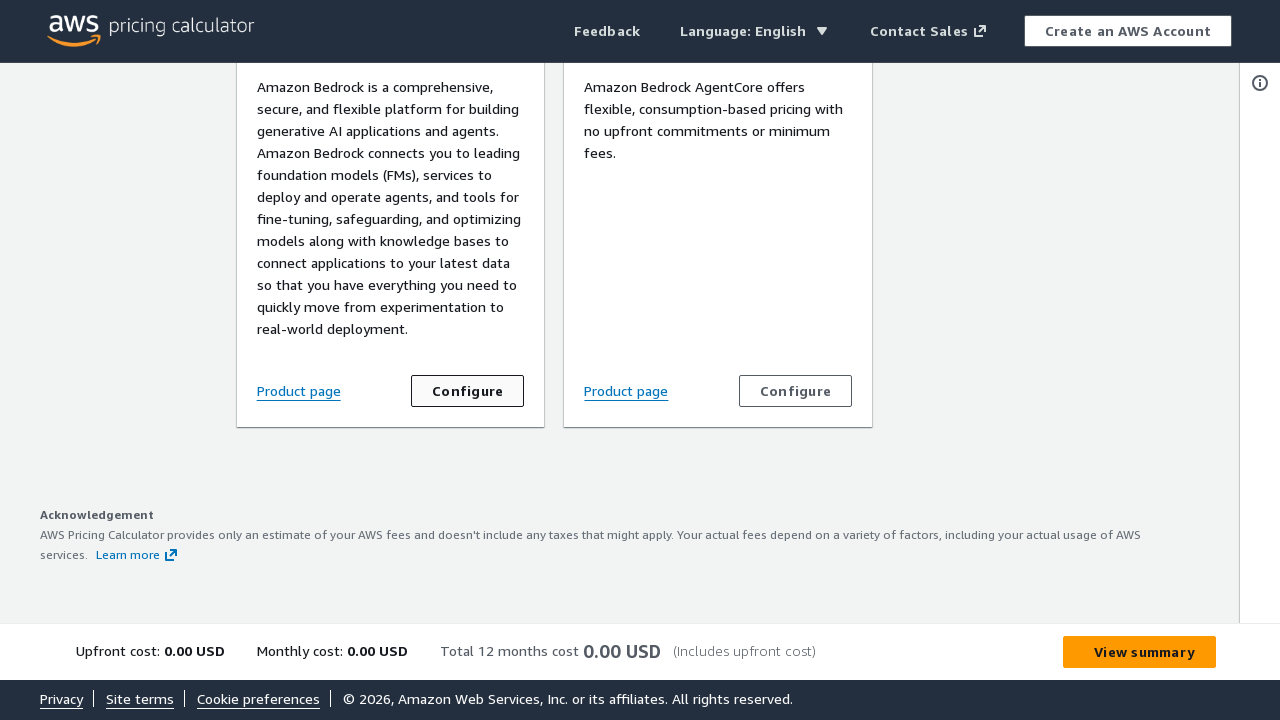

Waited 3 seconds for configuration page to load
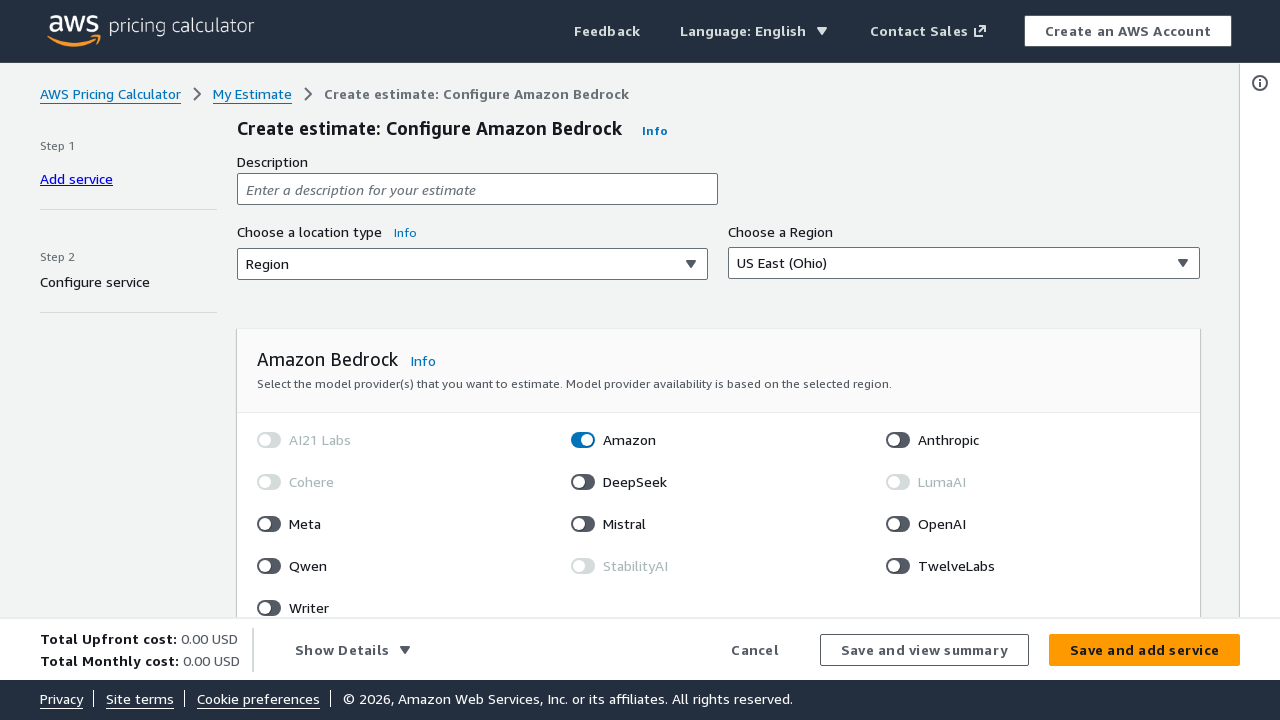

Waited for 'Save and add service' button to be attached to DOM
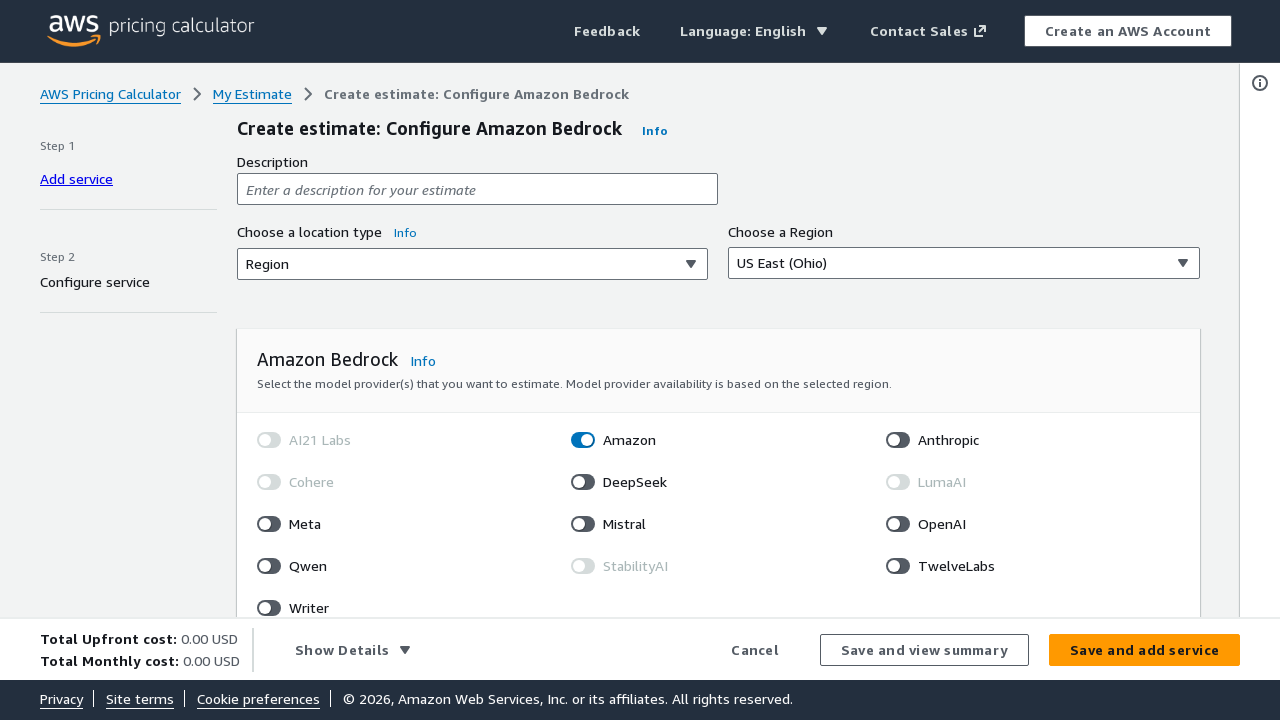

Clicked 'Save and add service' button via JavaScript
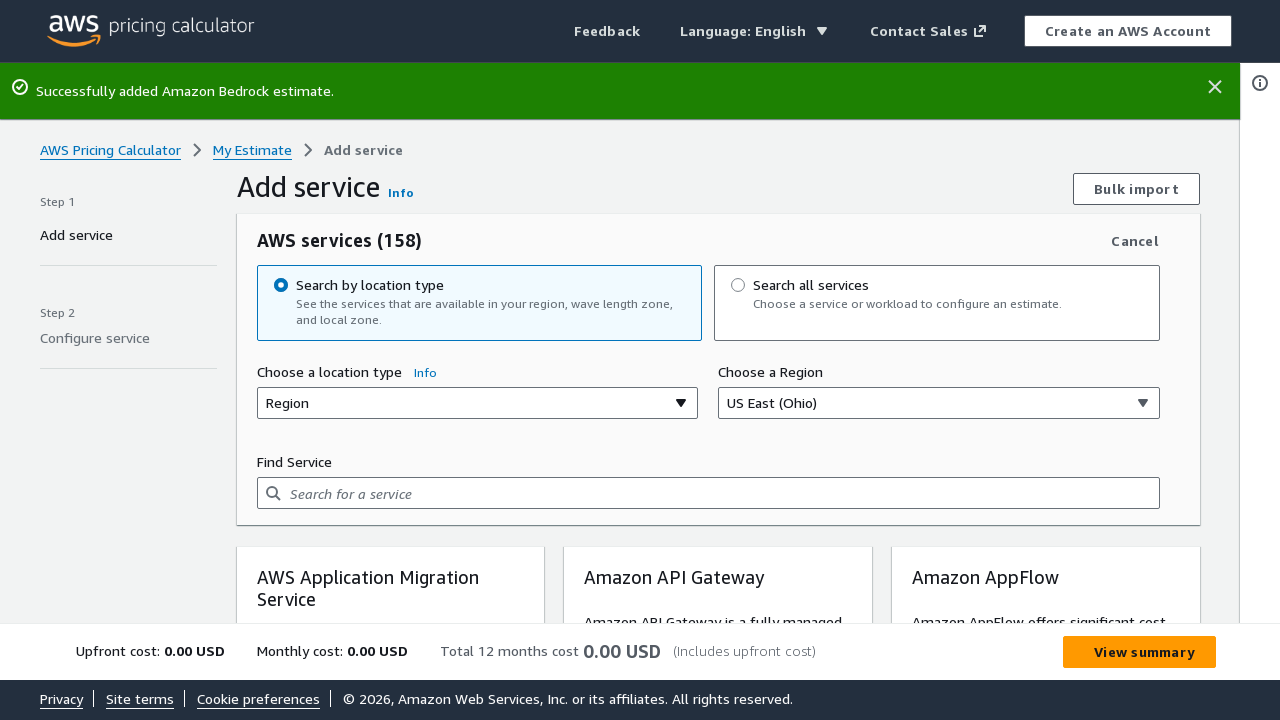

Waited 3 seconds for service to be added to estimate
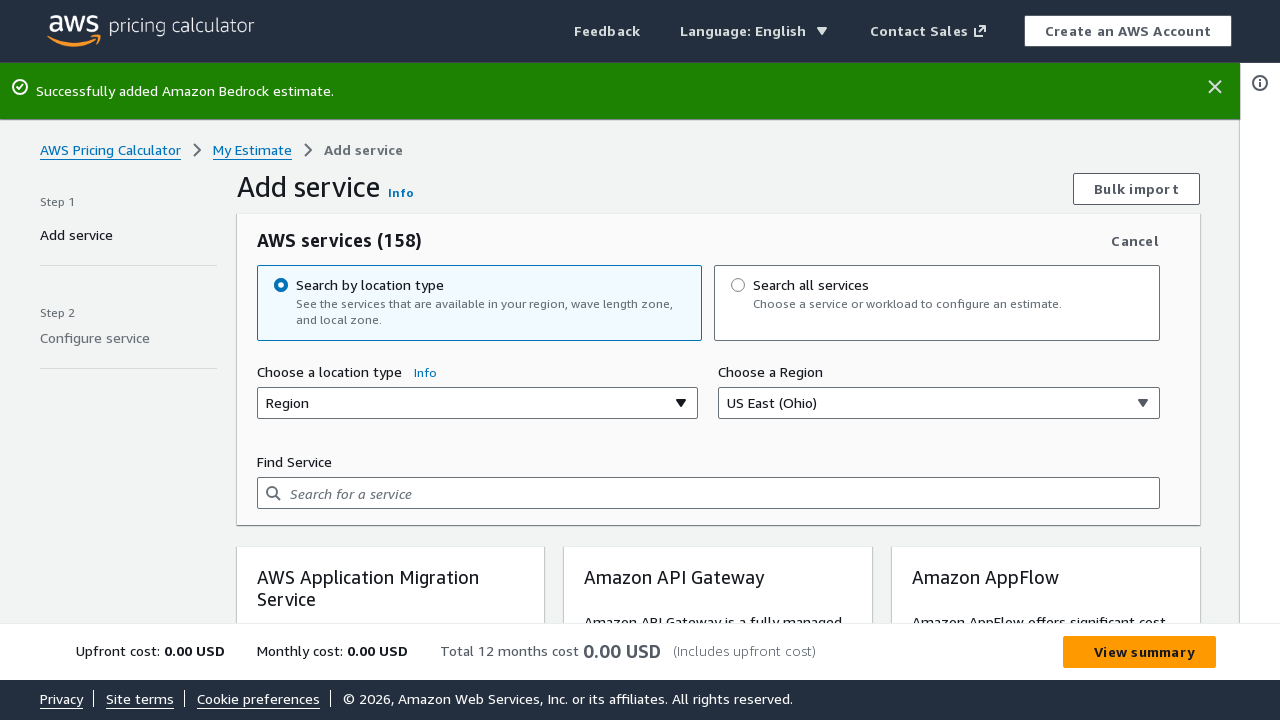

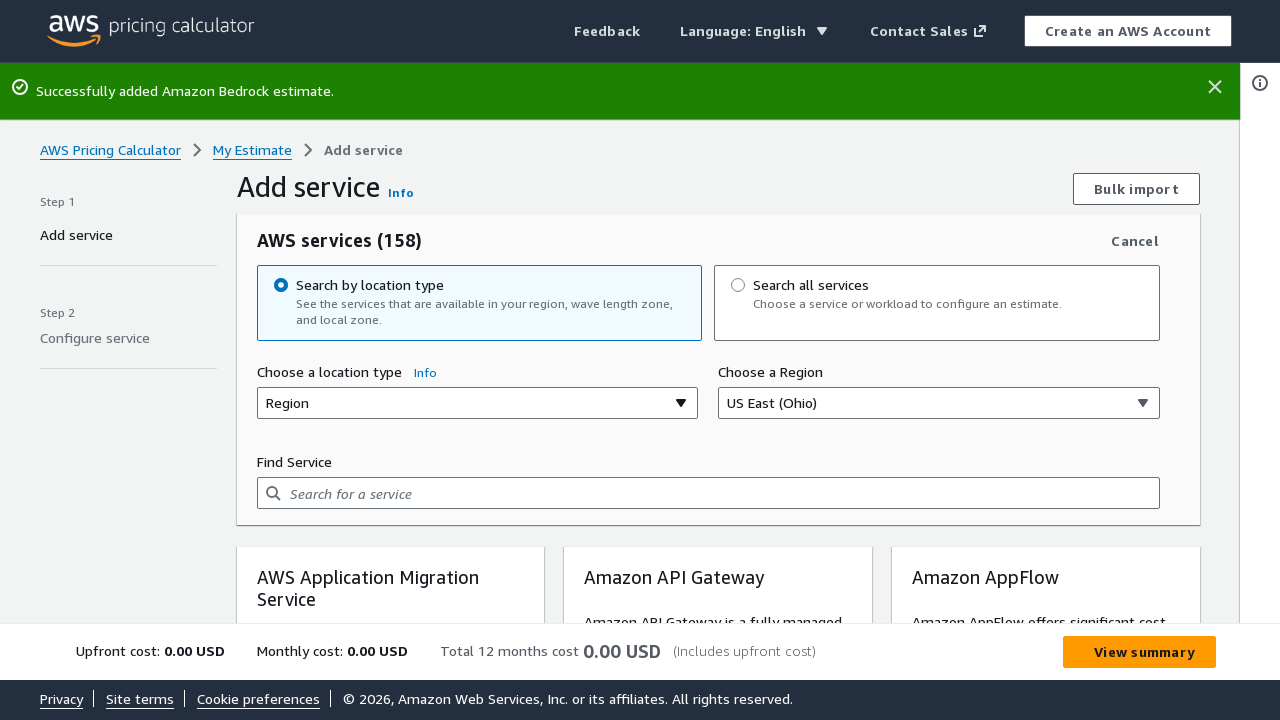